Tests the GreenKart vegetable shopping site by searching for products containing "ca", verifying product counts, adding items to cart, and validating the brand logo text.

Starting URL: https://rahulshettyacademy.com/seleniumPractise/#/

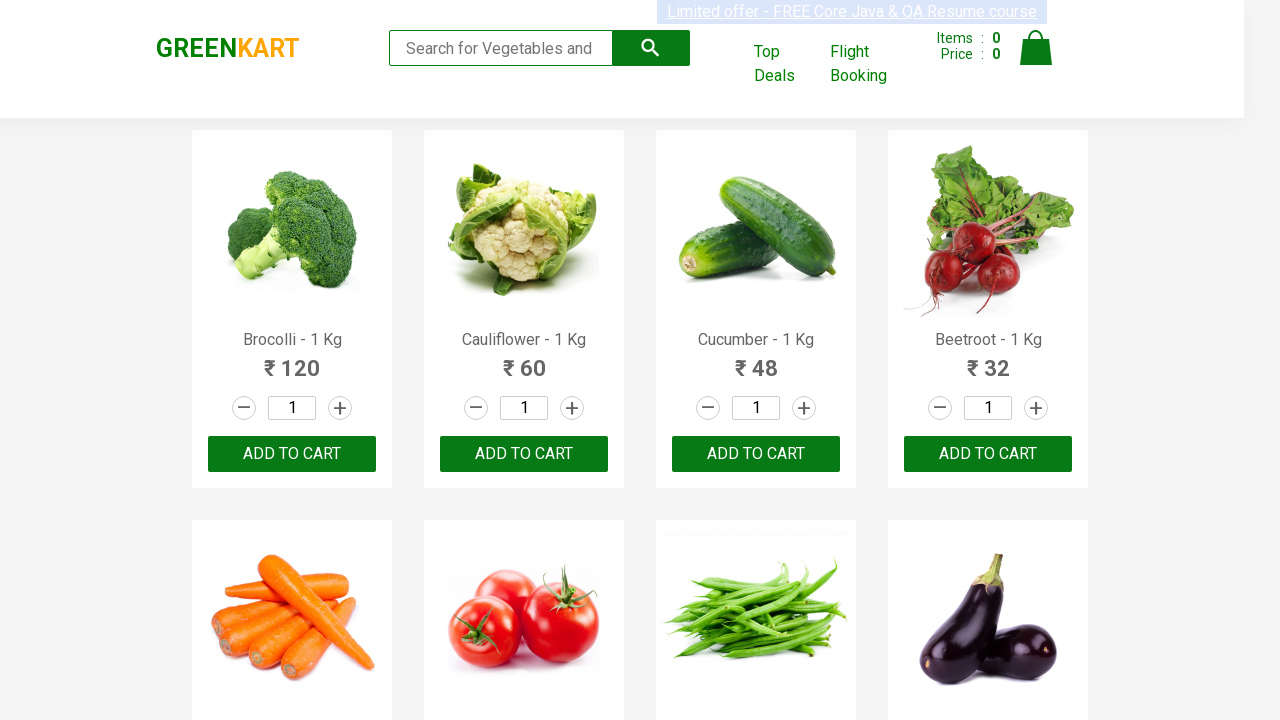

Typed 'ca' in search box to filter products on .search-keyword
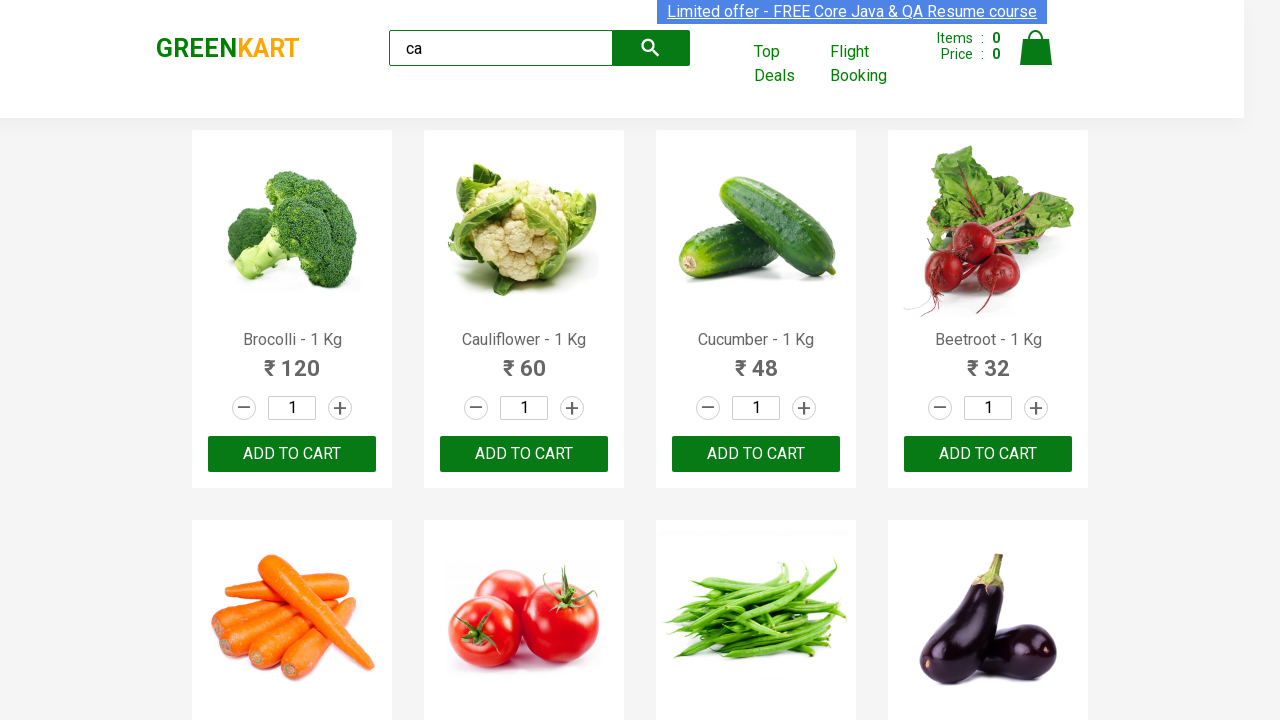

Waited 2 seconds for products to filter
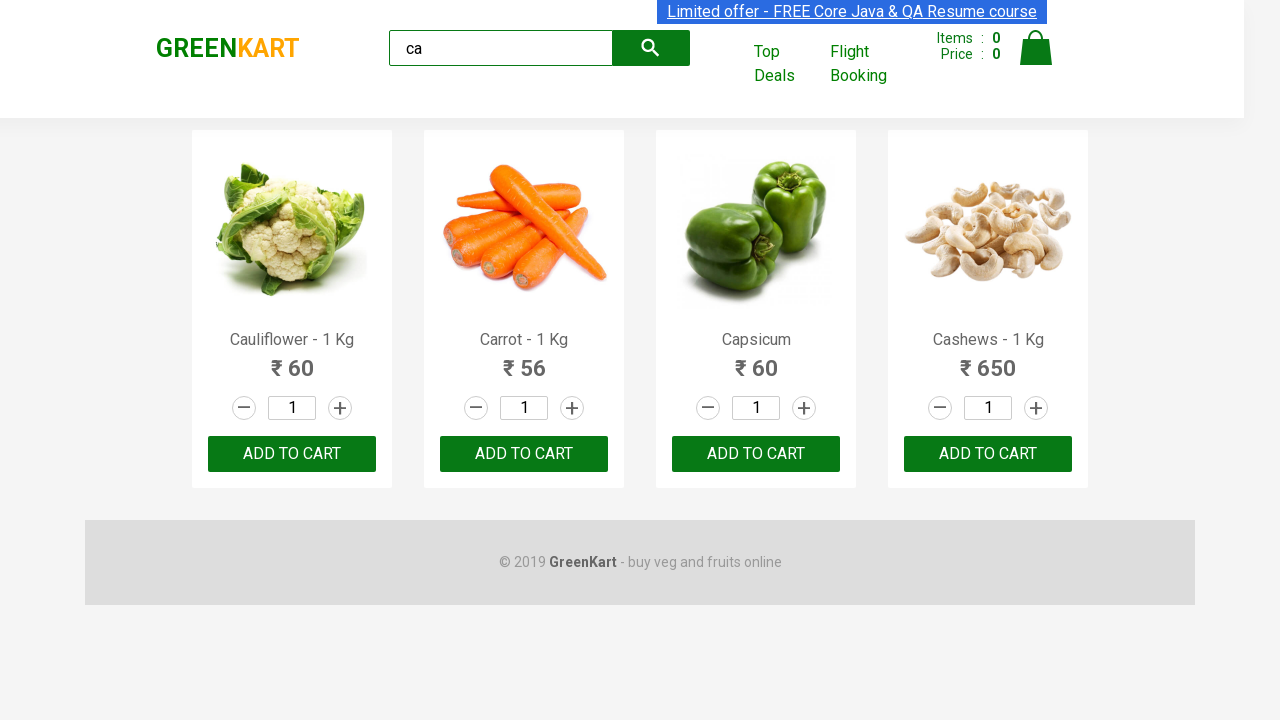

Waited for product elements to be visible
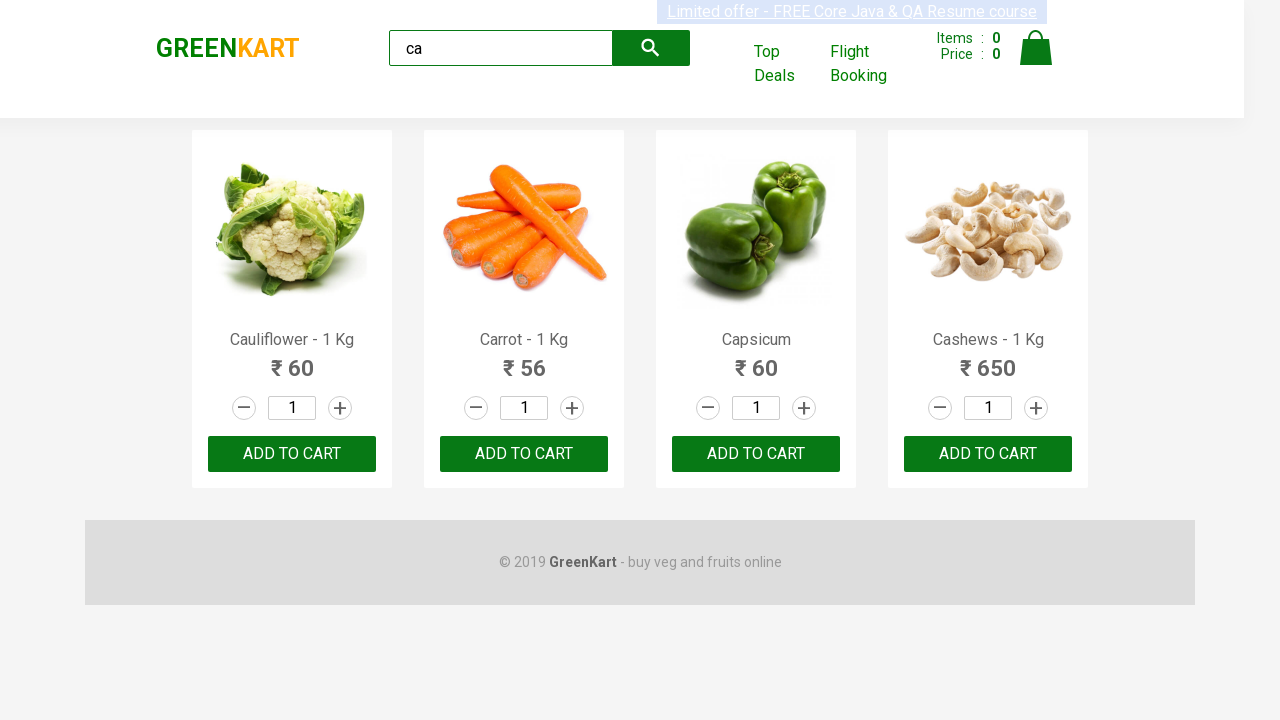

Clicked ADD TO CART button on the third product at (756, 454) on .products .product >> nth=2 >> button:has-text('ADD TO CART')
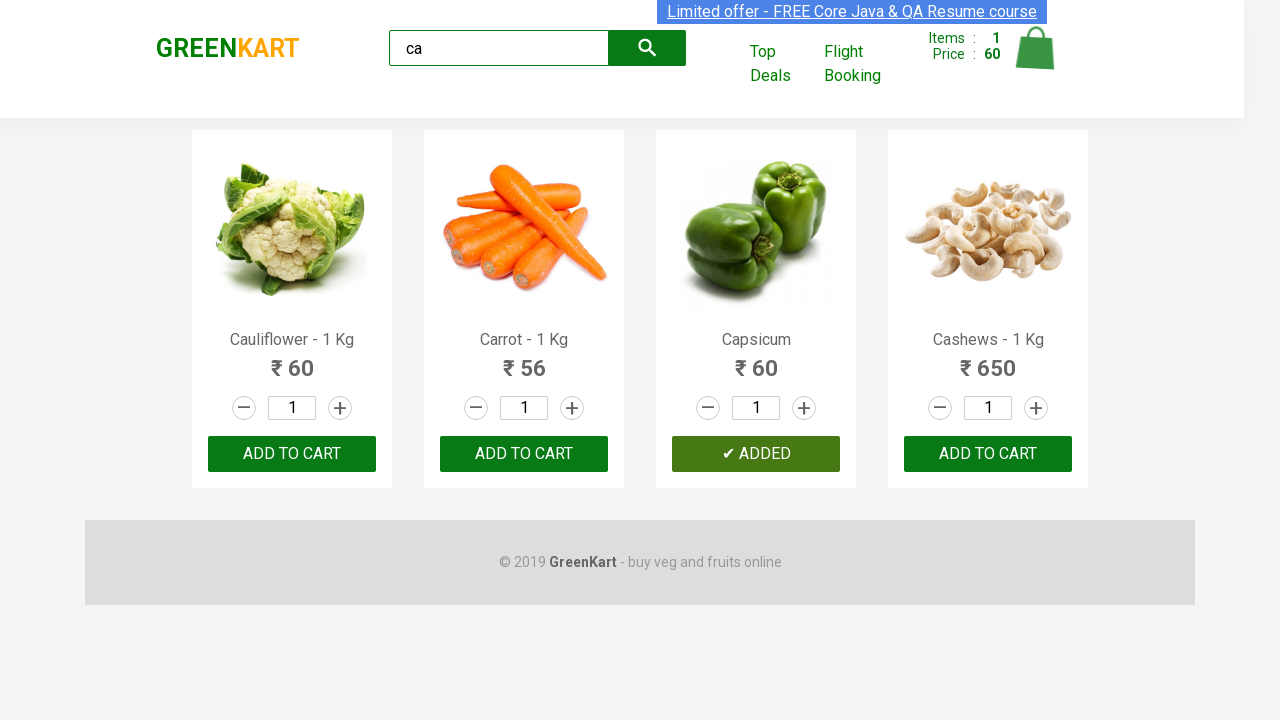

Found 4 products matching search filter
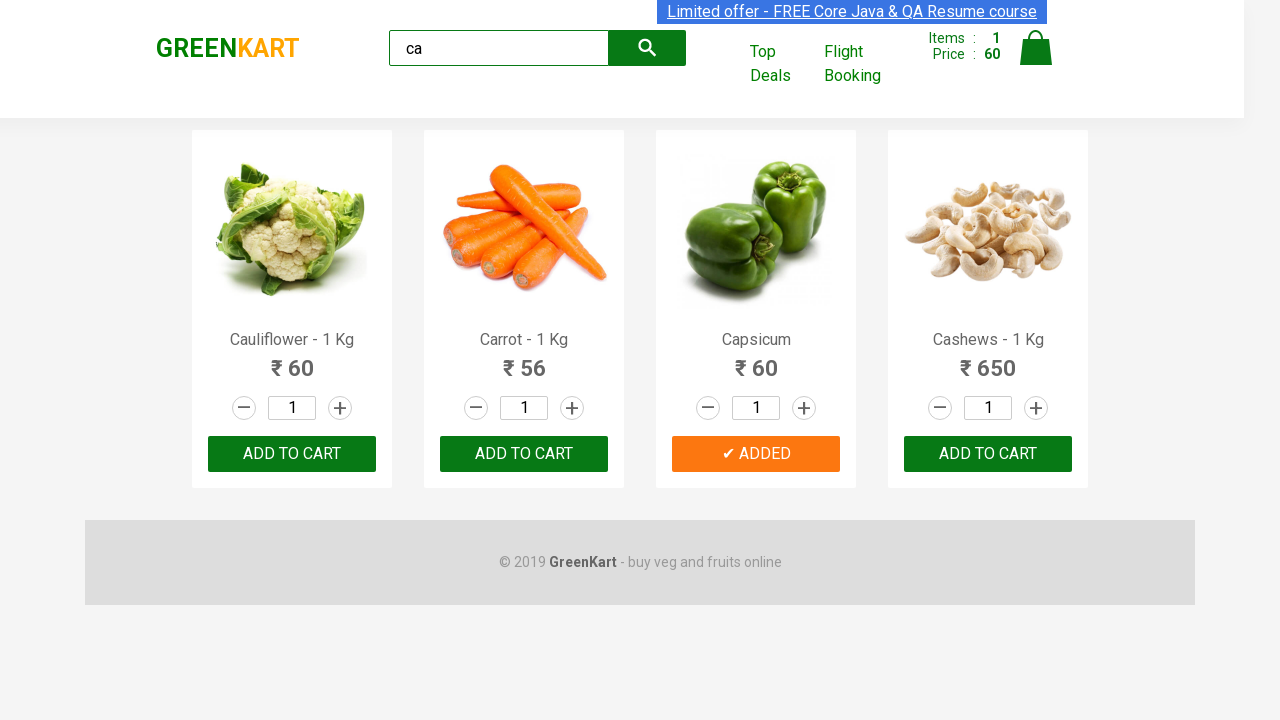

Clicked ADD TO CART for Cashews product (index 3) at (988, 454) on .products .product >> nth=3 >> button
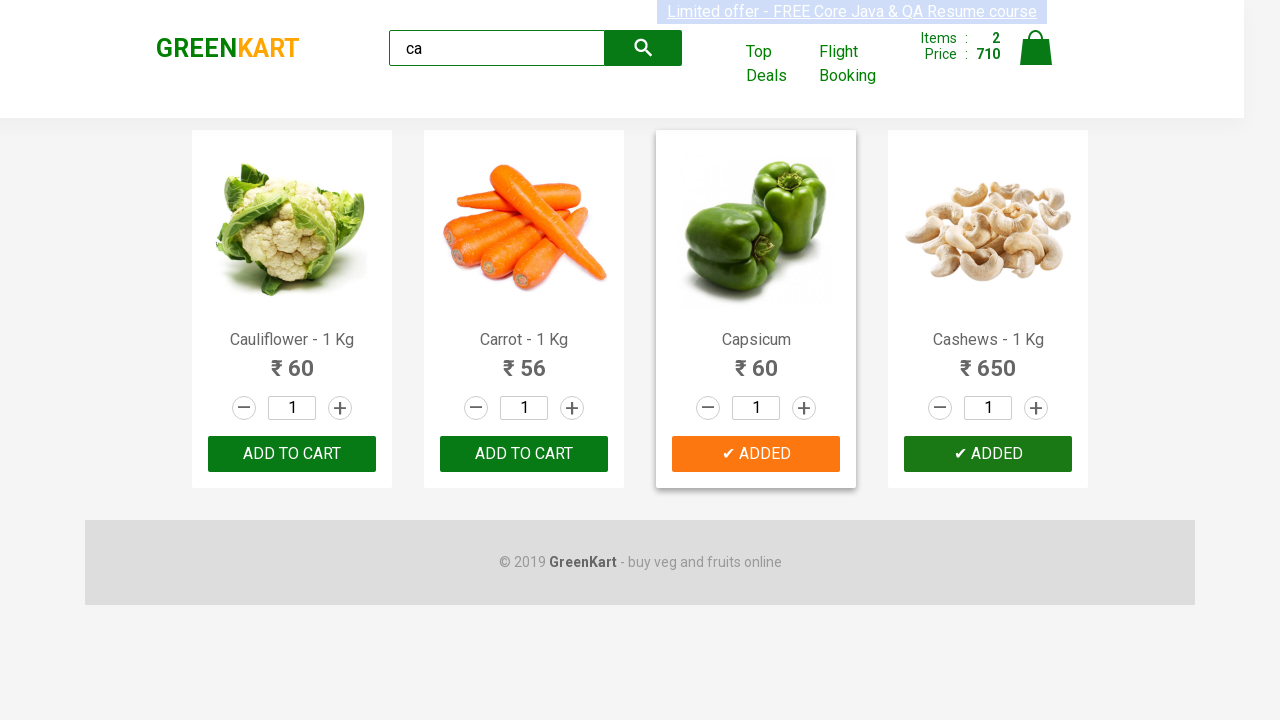

Retrieved brand logo text: 'GREENKART'
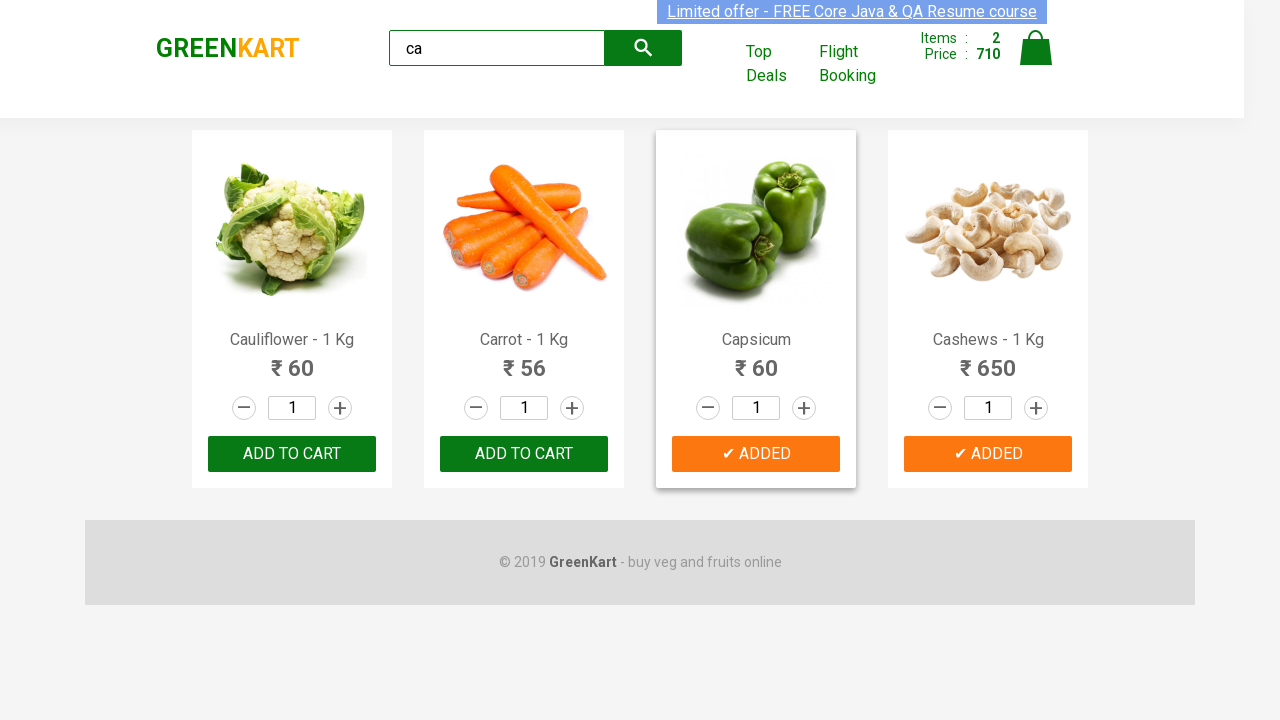

Verified brand logo text is 'GREENKART'
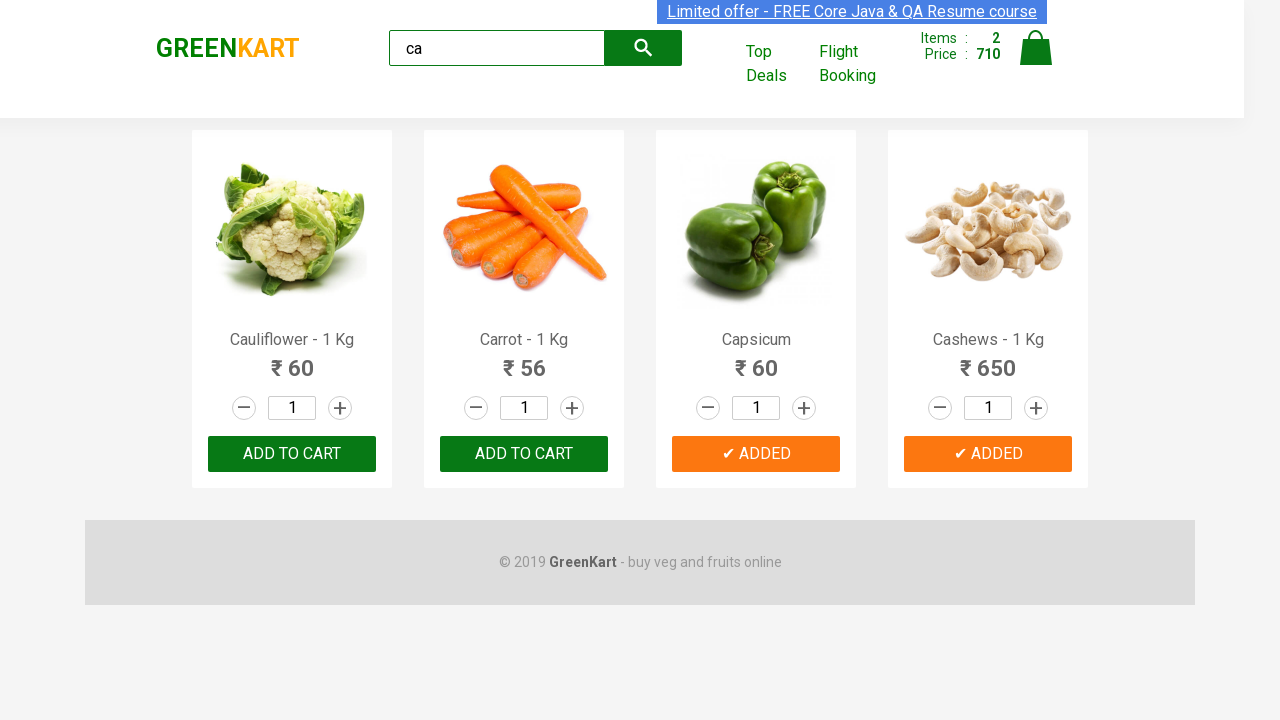

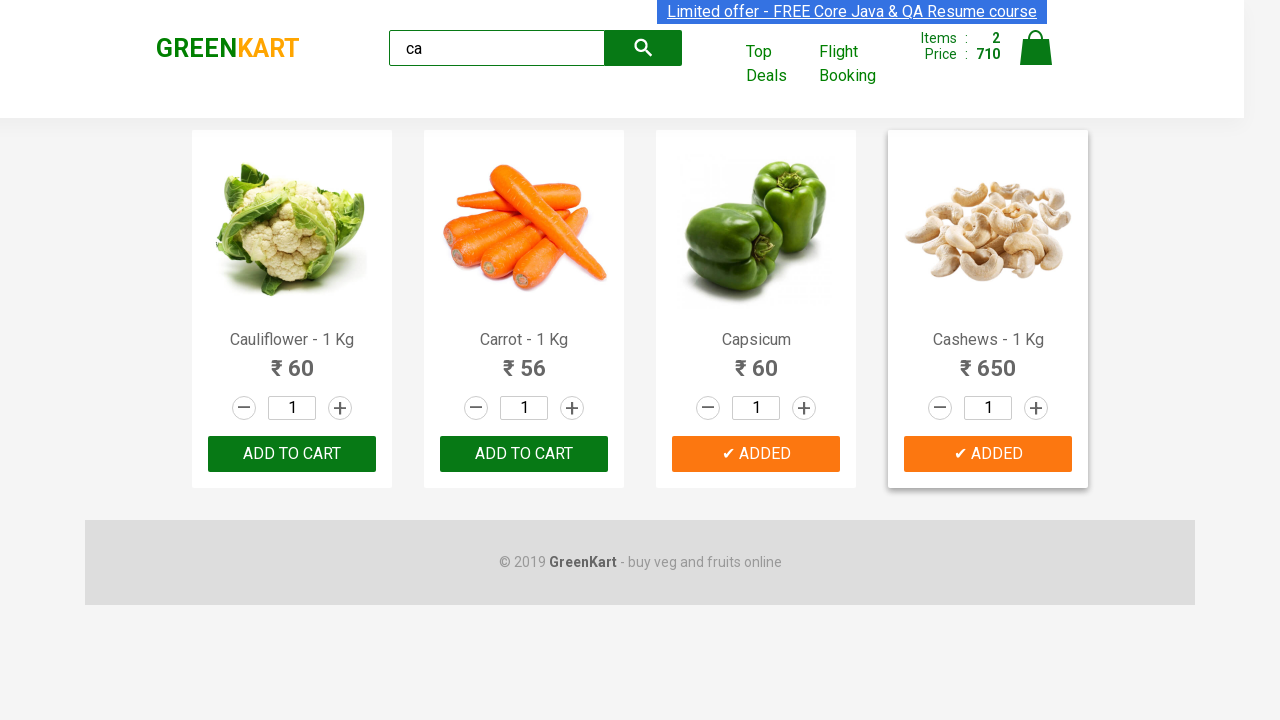